Tests multiple window handling by clicking a link that opens a new window, switching to the new window to read content, then switching back to the parent window to read its content.

Starting URL: http://the-internet.herokuapp.com/

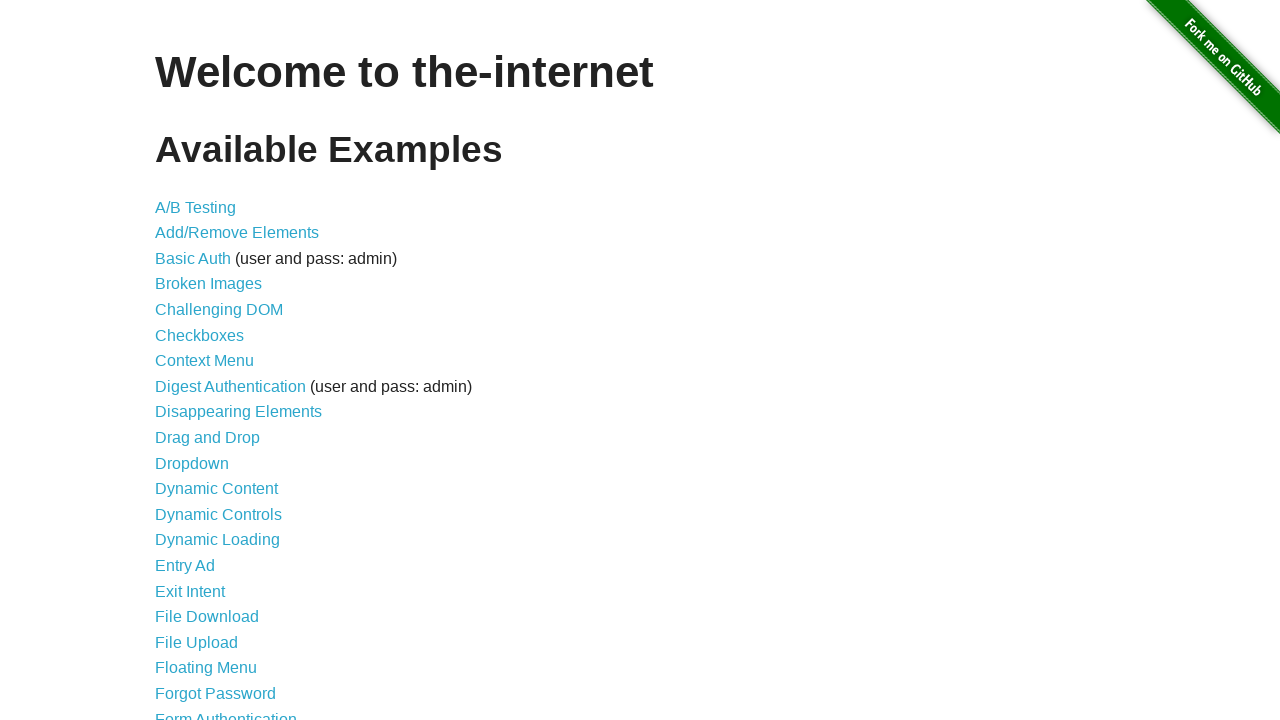

Clicked on 'Multiple Windows' link at (218, 369) on text=Multiple Windows
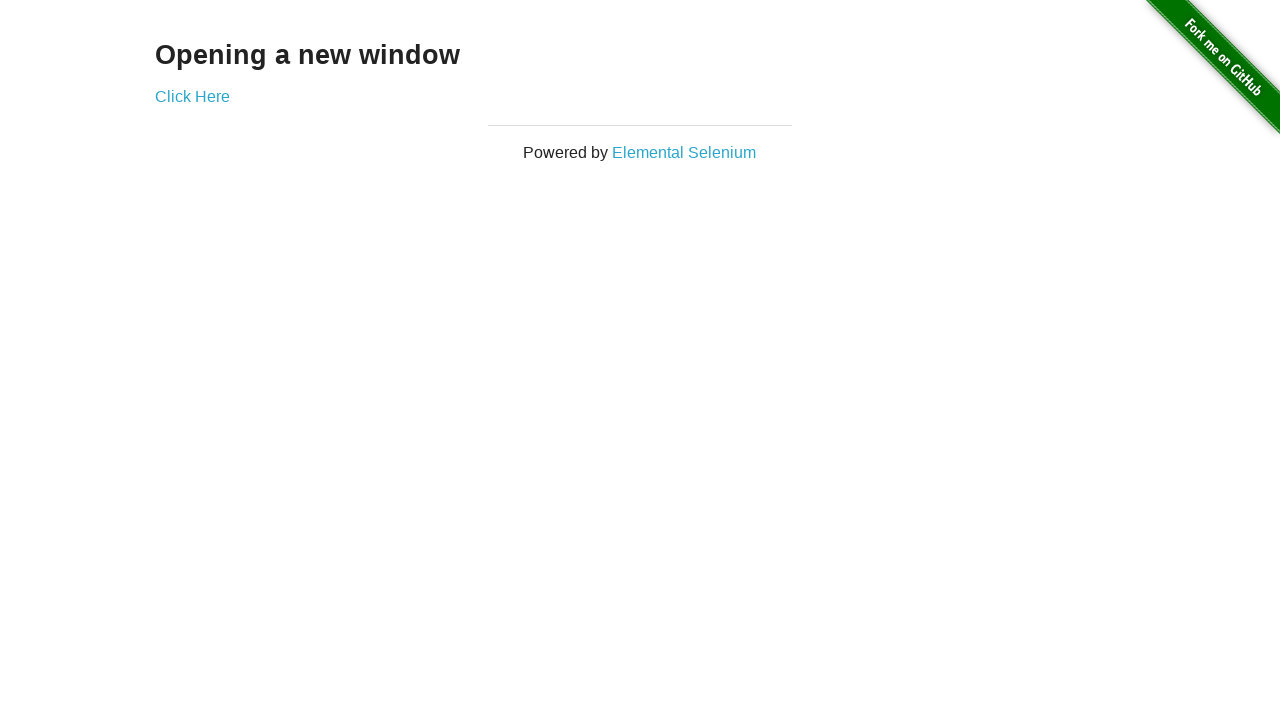

Clicked link to open new window at (192, 96) on a[href*='windows']
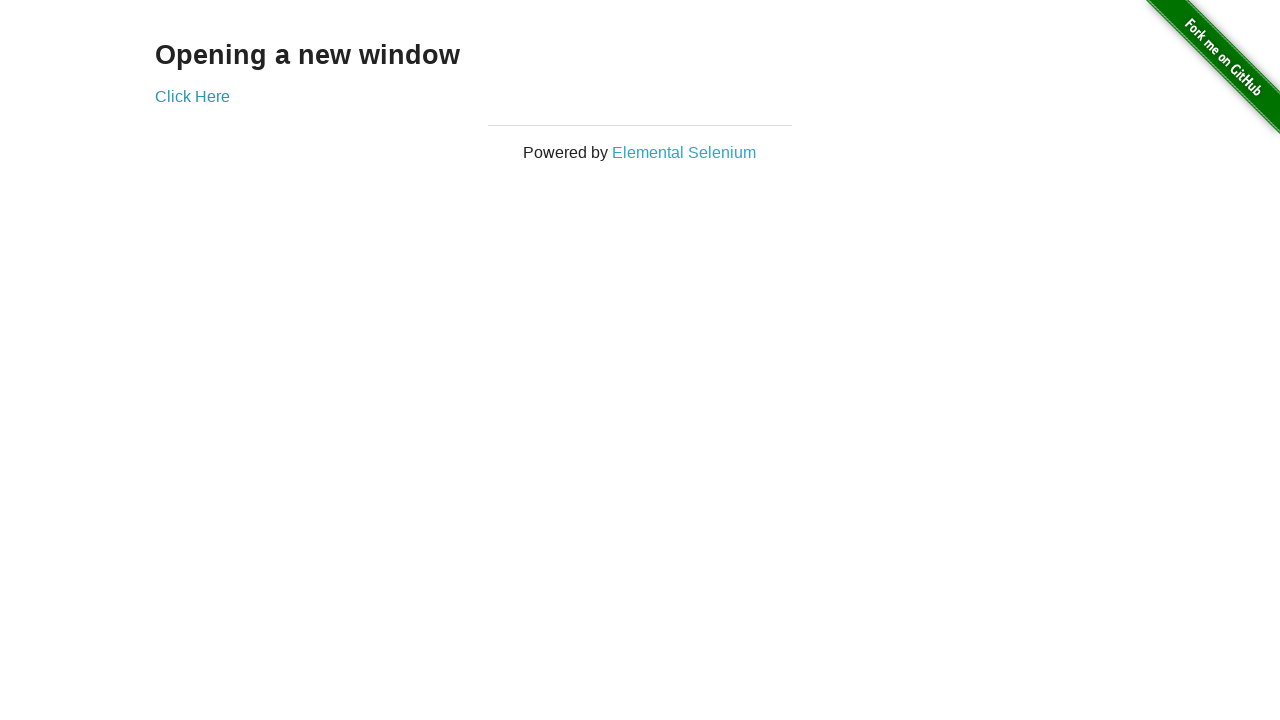

New window opened and captured
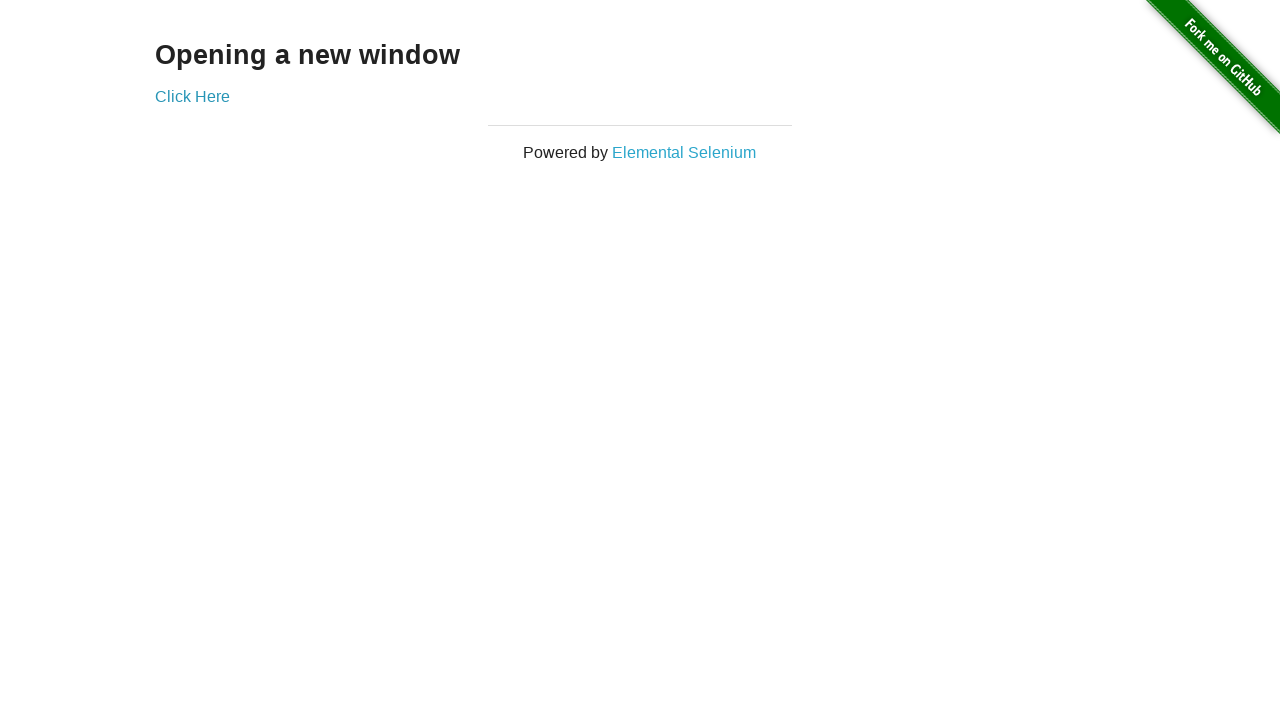

New window content loaded - header element found
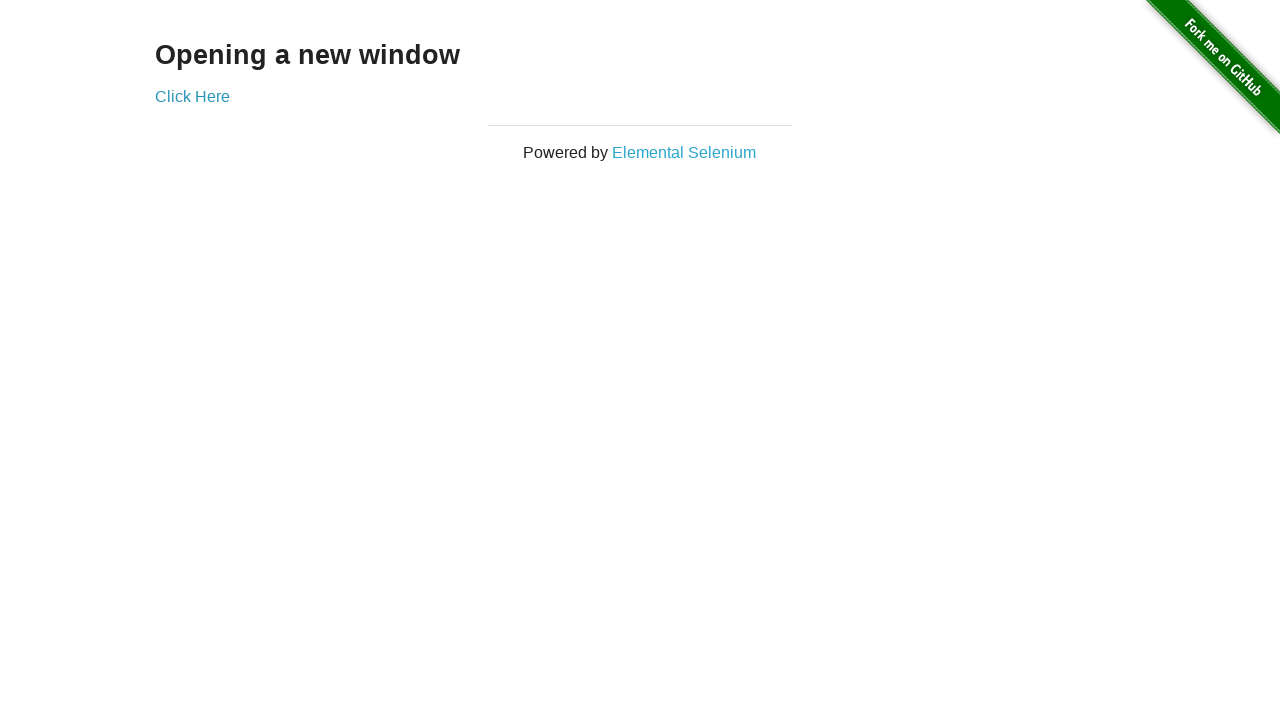

Read new window header text: New Window
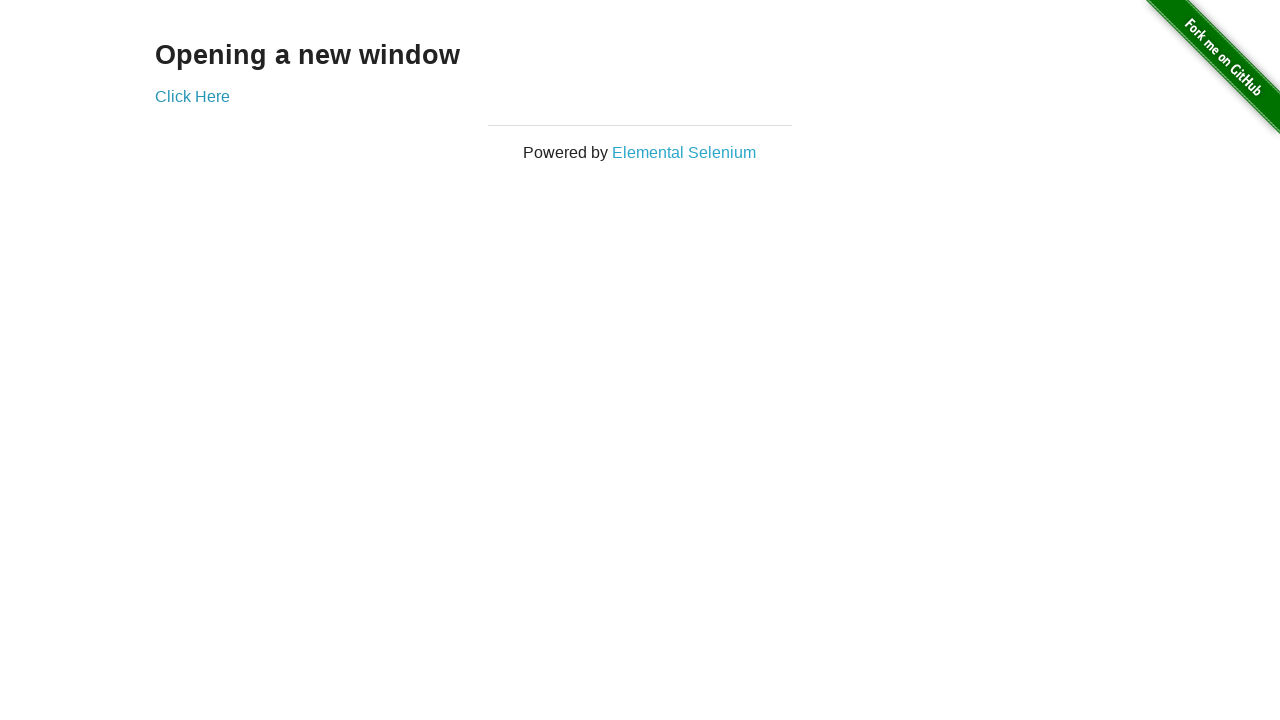

Switched back to original window
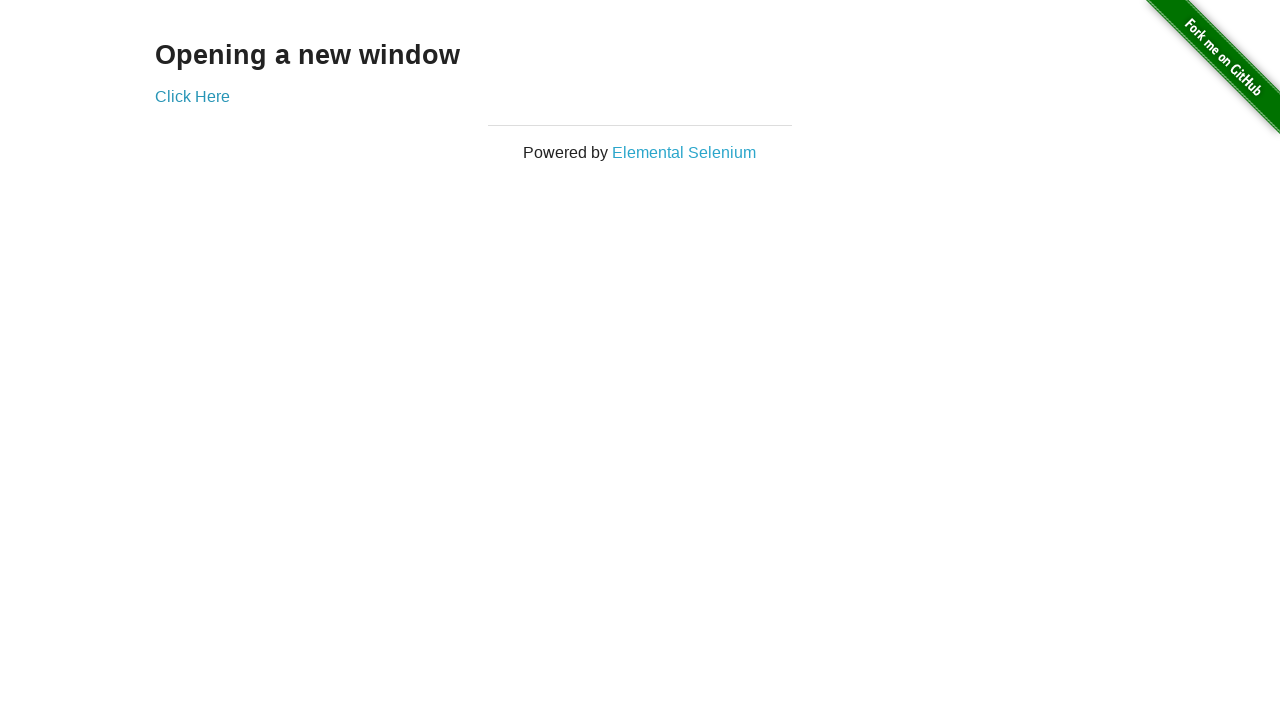

Read original window header text: Opening a new window
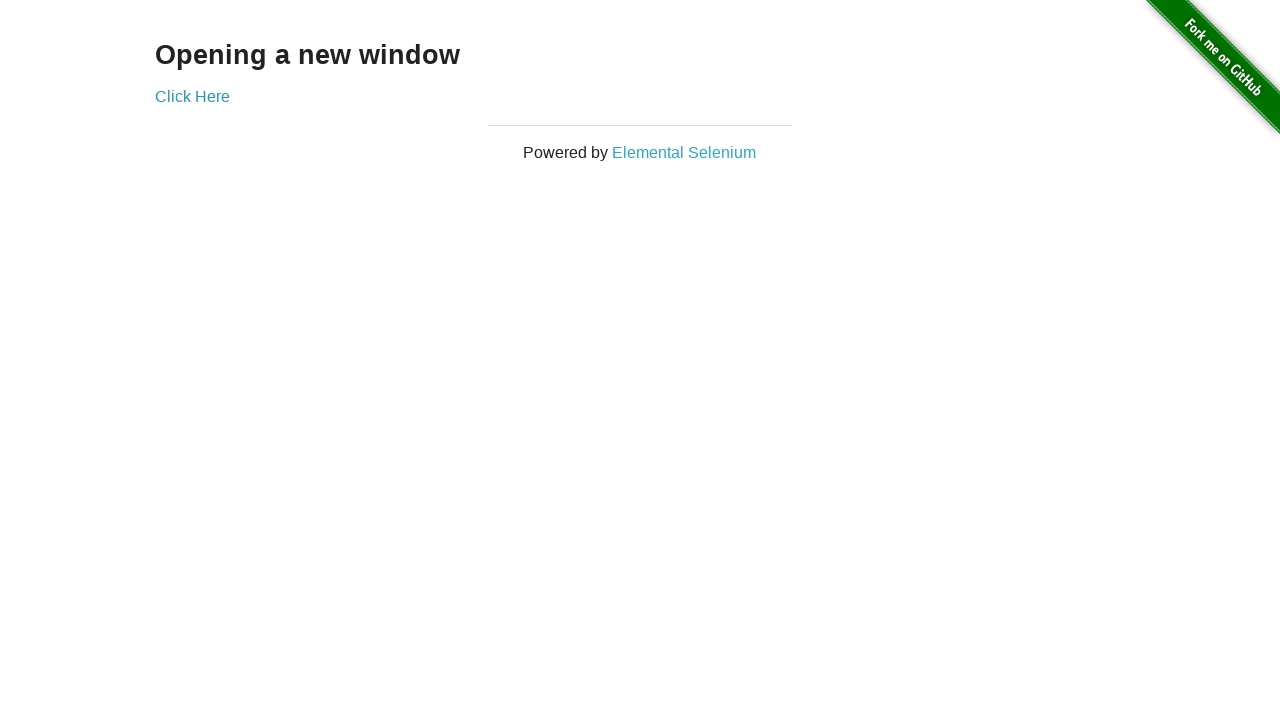

Closed new window
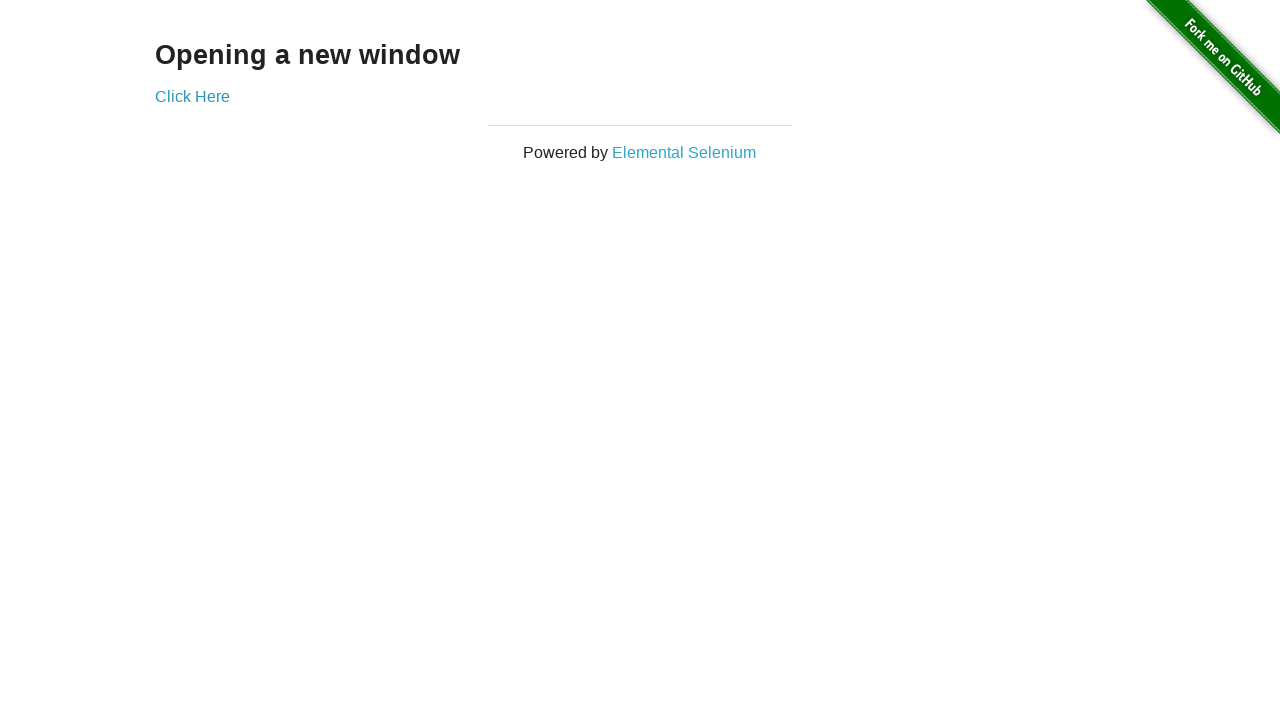

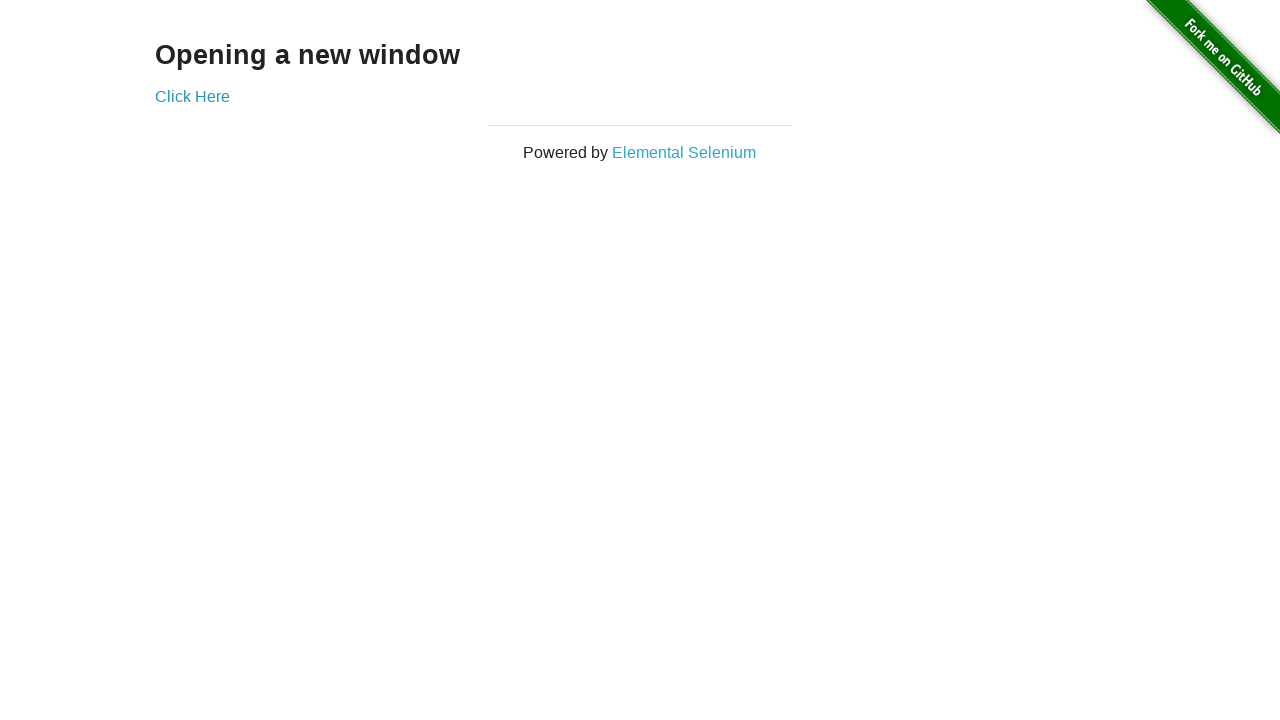